Tests date picker functionality by entering a date and pressing Enter to confirm

Starting URL: https://formy-project.herokuapp.com/datepicker

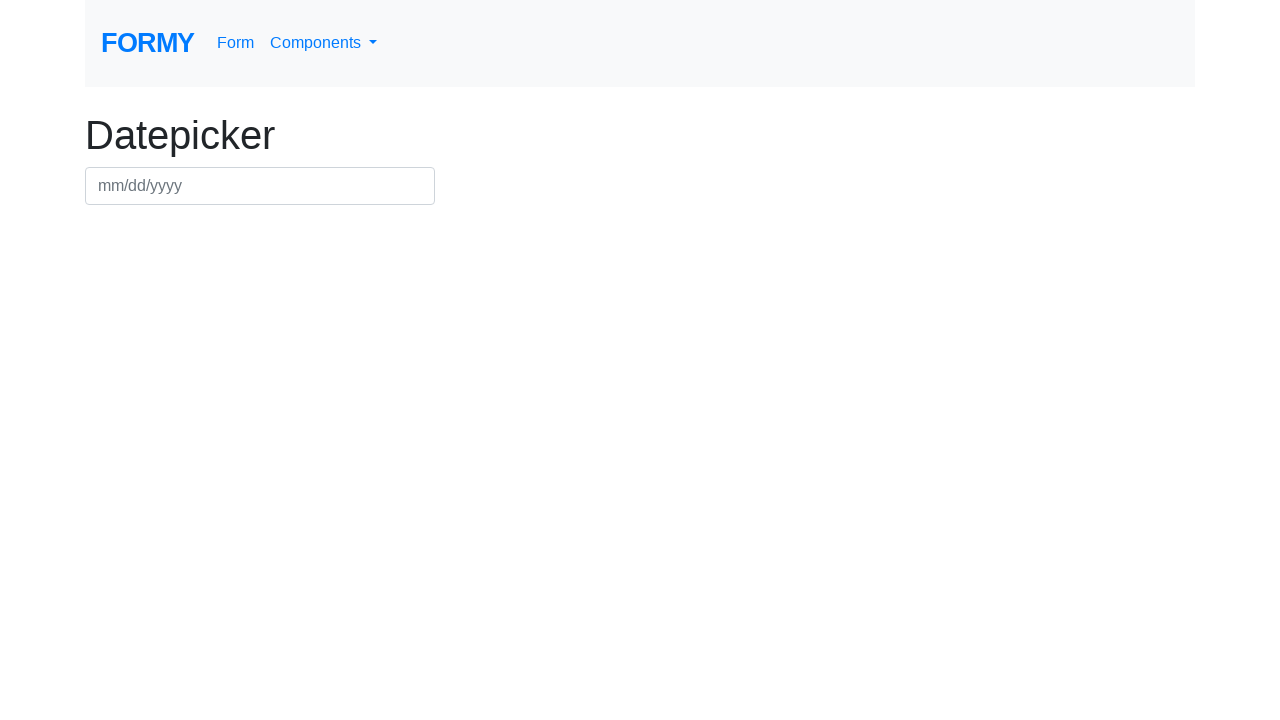

Filled date picker field with 03/02/2020 on #datepicker
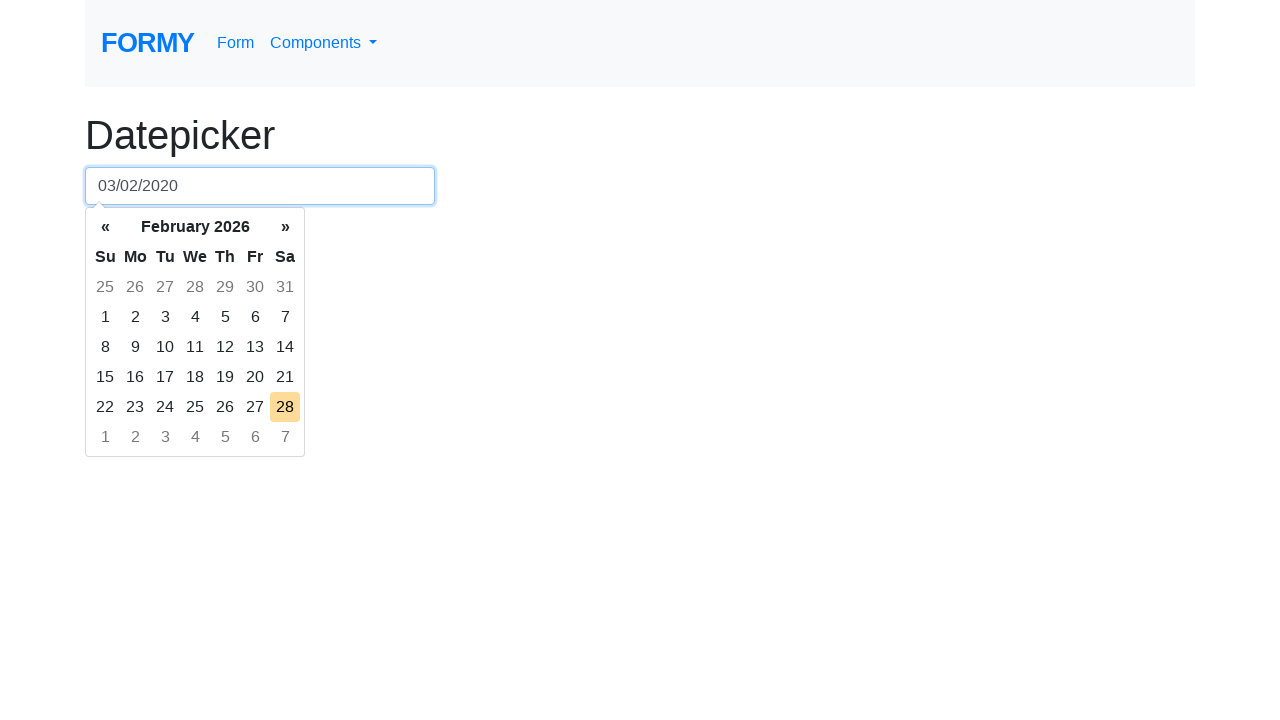

Pressed Enter to confirm the date selection on #datepicker
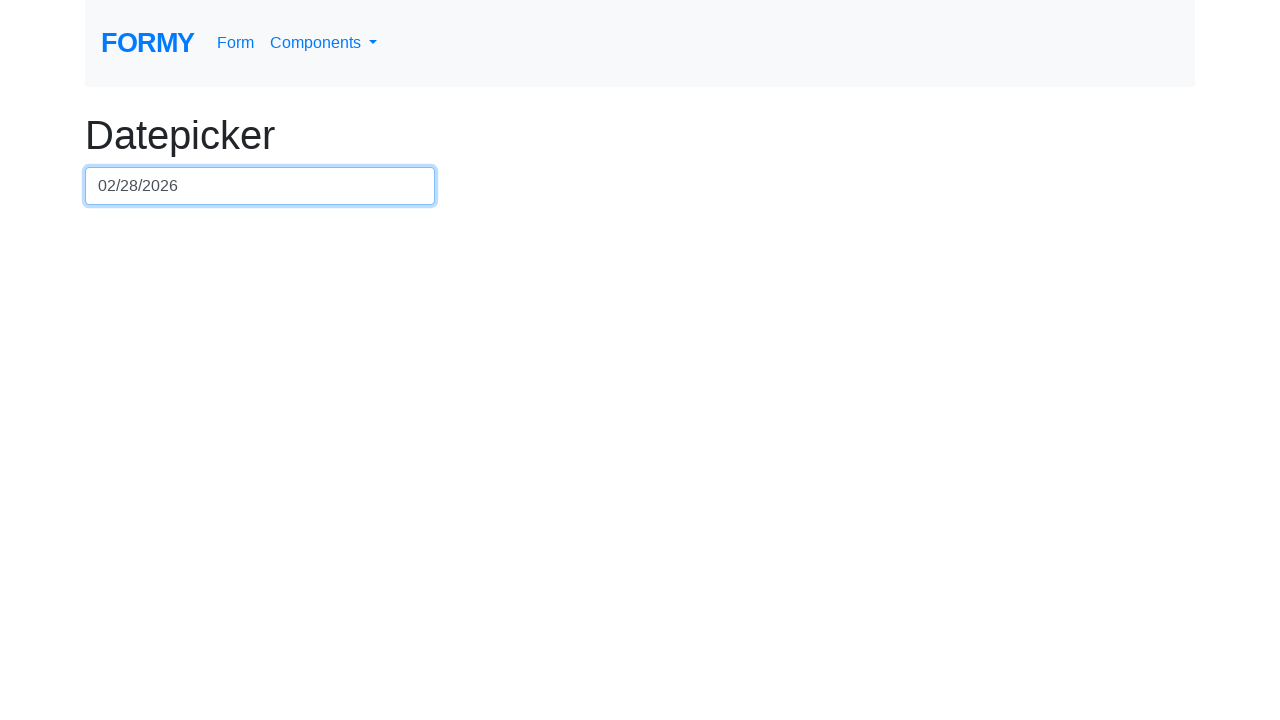

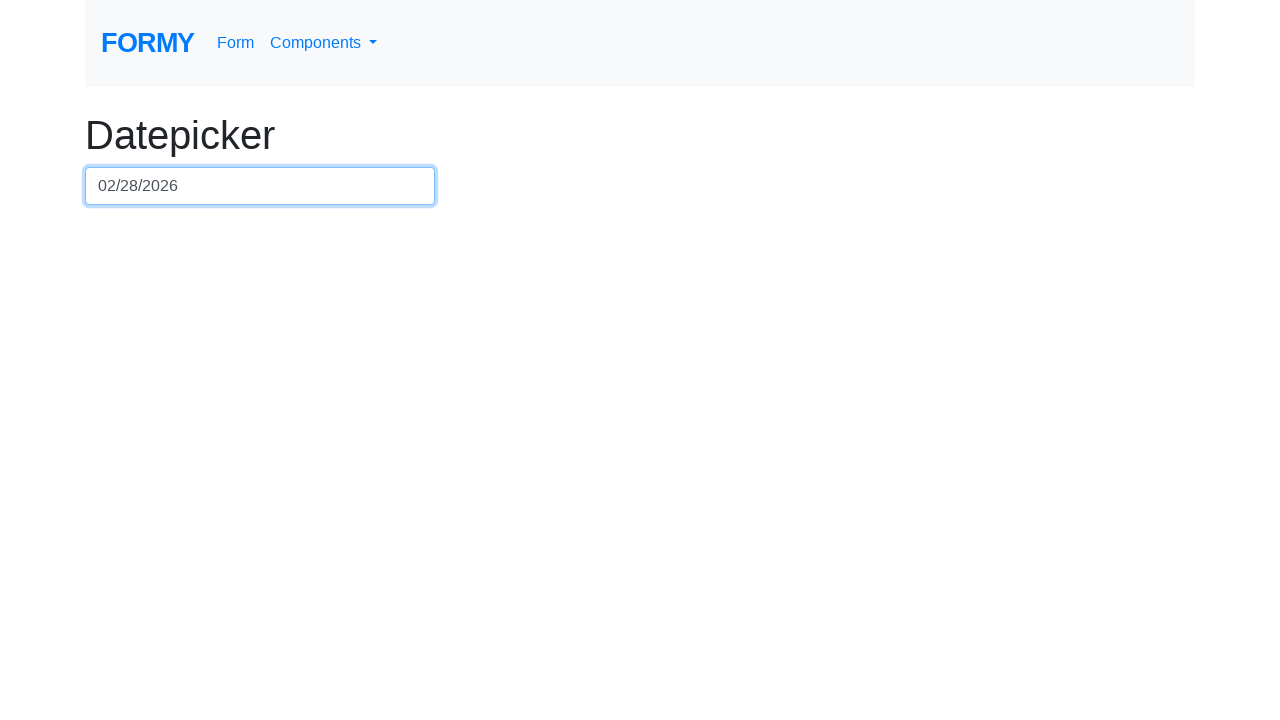